Tests mortgage calculator form by entering home value, interest rate, and selecting a start month from a dropdown

Starting URL: https://www.mortgagecalculator.org/

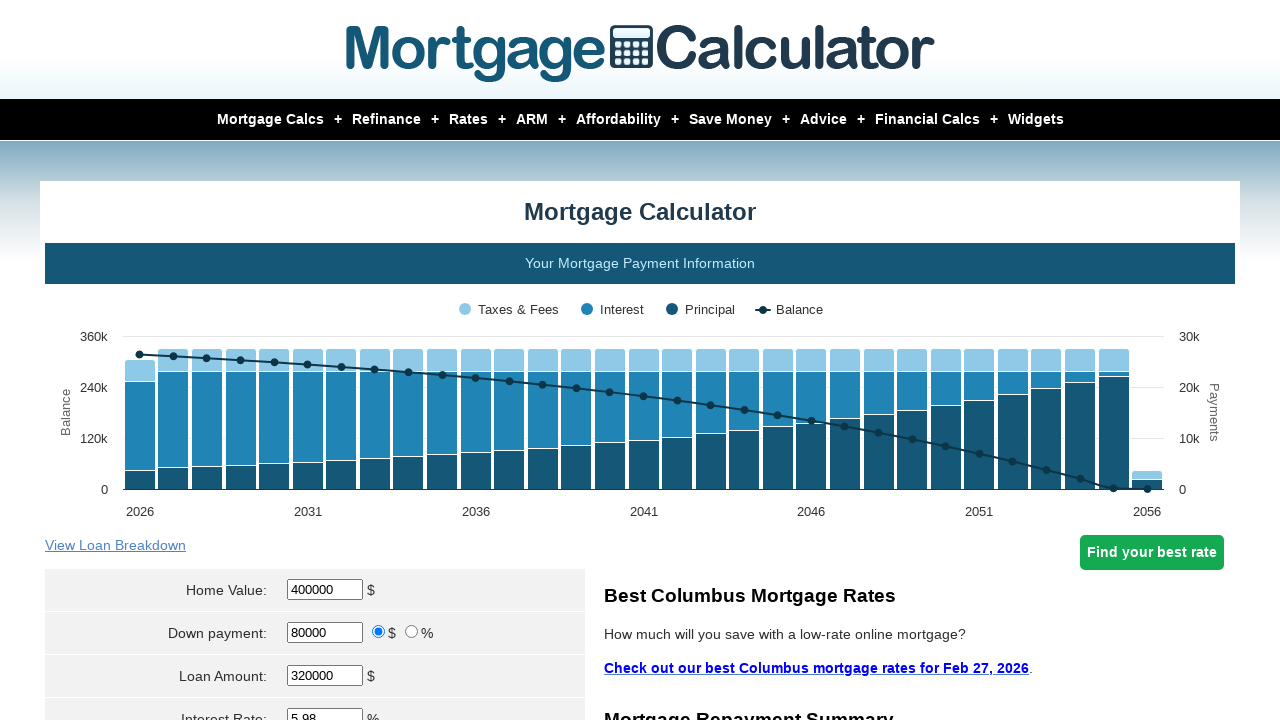

Cleared home value input field on input[name='param[homevalue]']
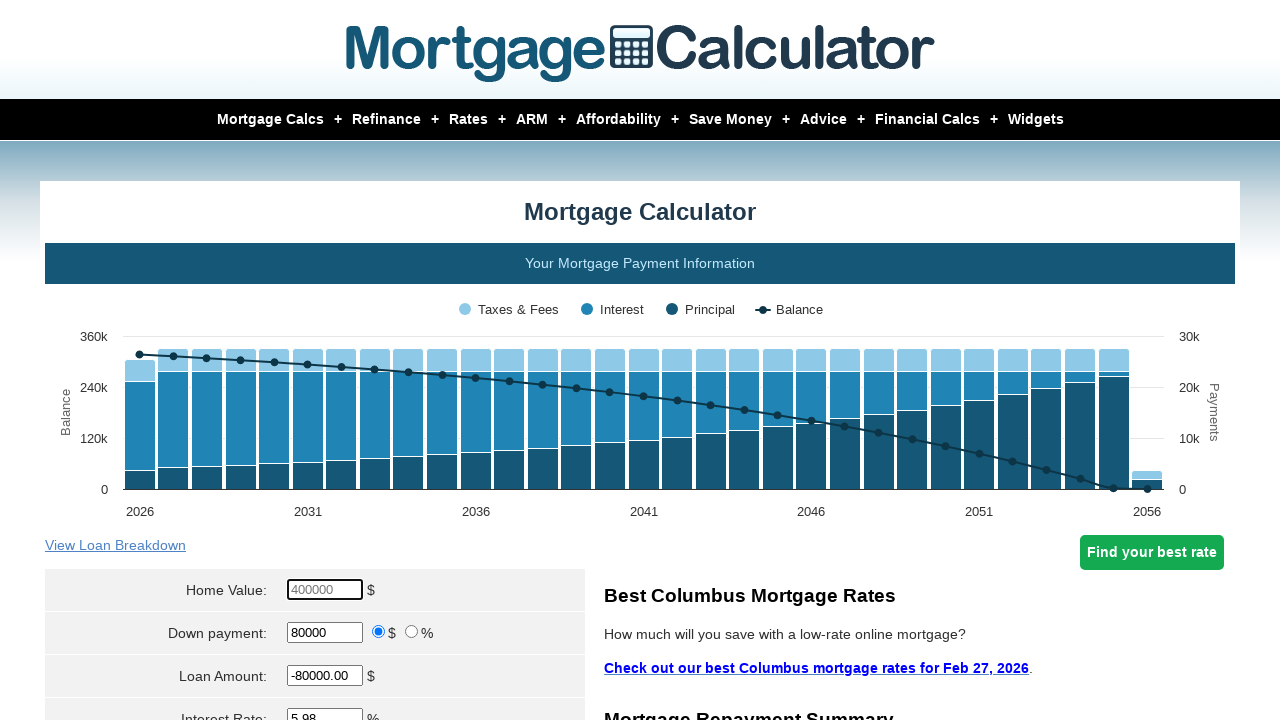

Entered home value of $350,000 on input[name='param[homevalue]']
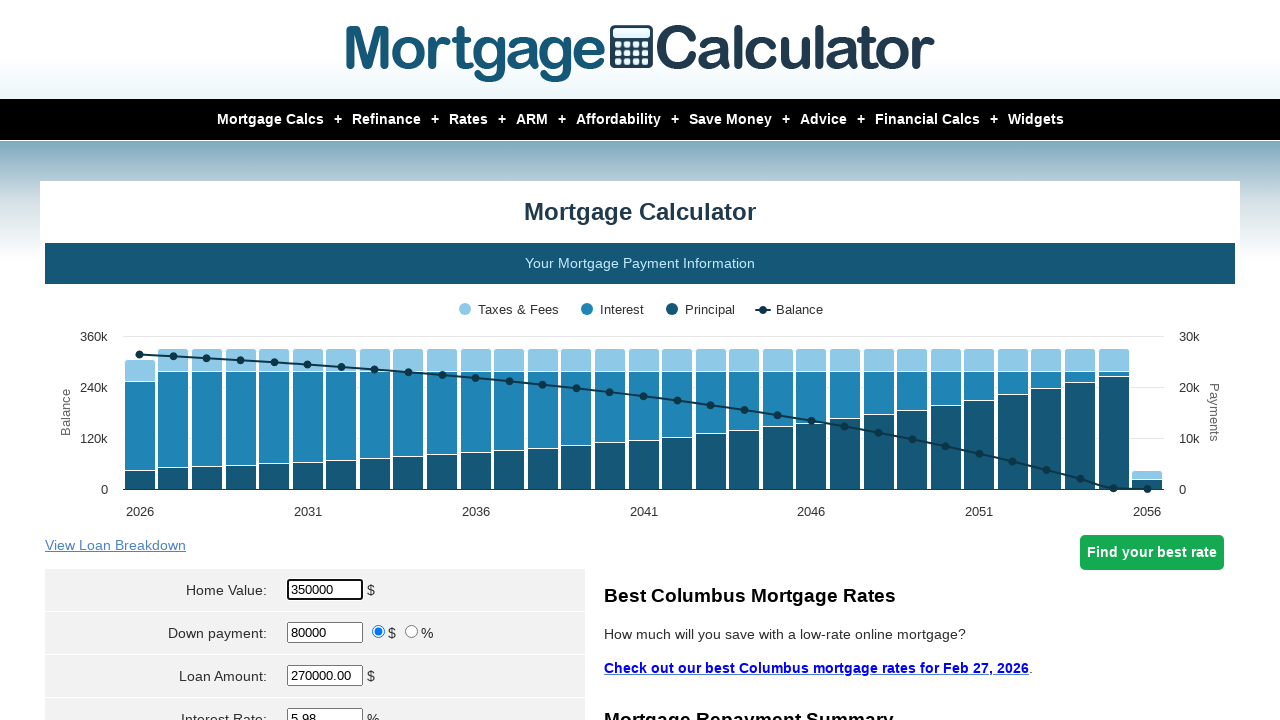

Cleared interest rate input field on input[name='param[interest_rate]']
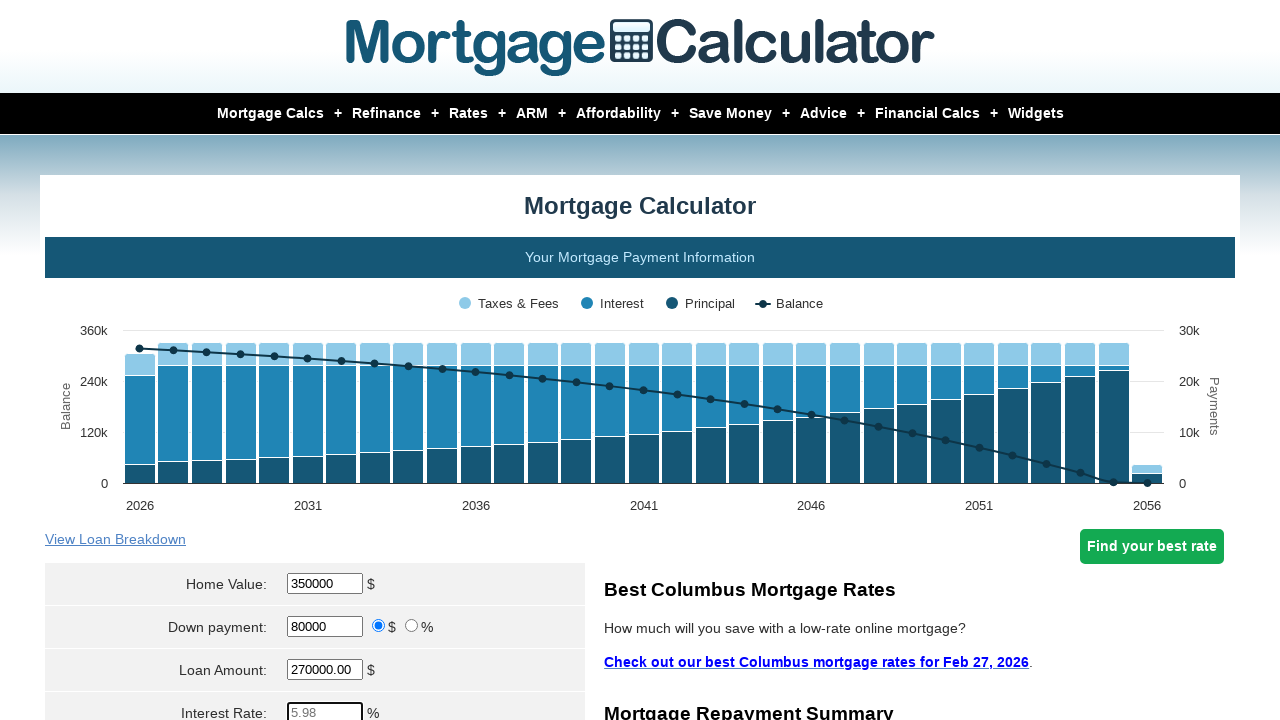

Entered interest rate of 2.5% on input[name='param[interest_rate]']
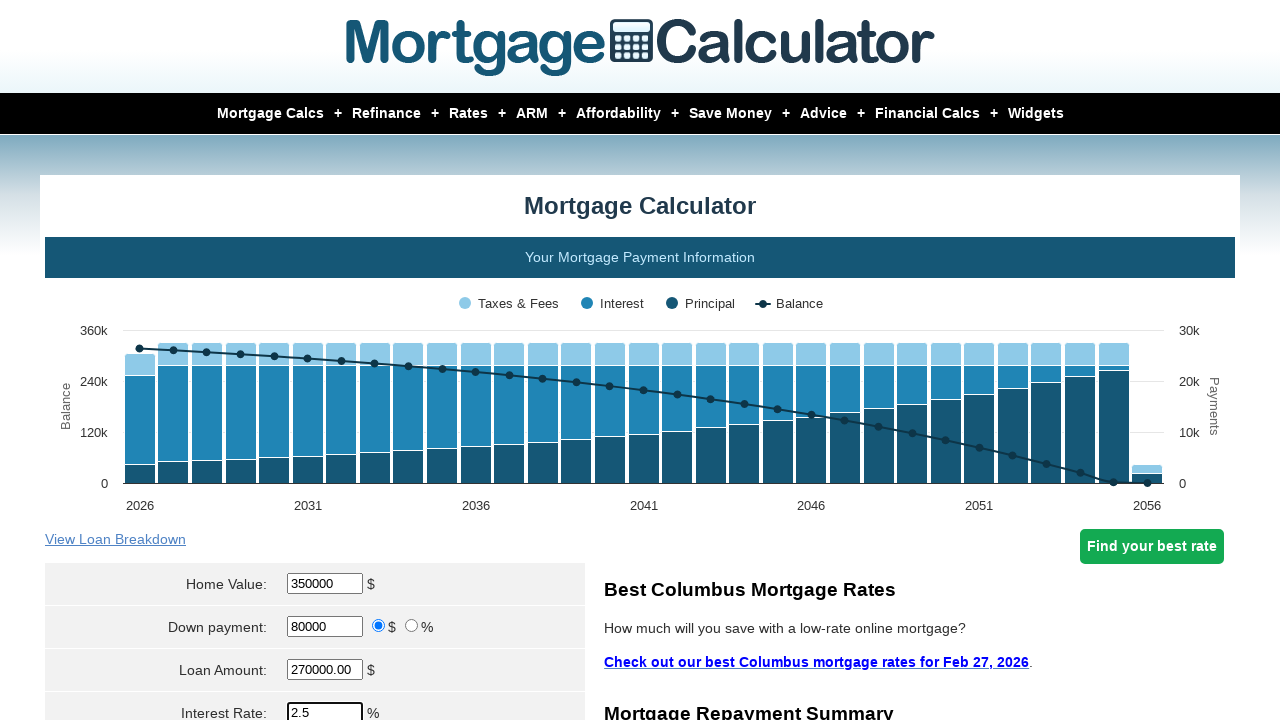

Selected 'Apr' from start month dropdown on select[name='param[start_month]']
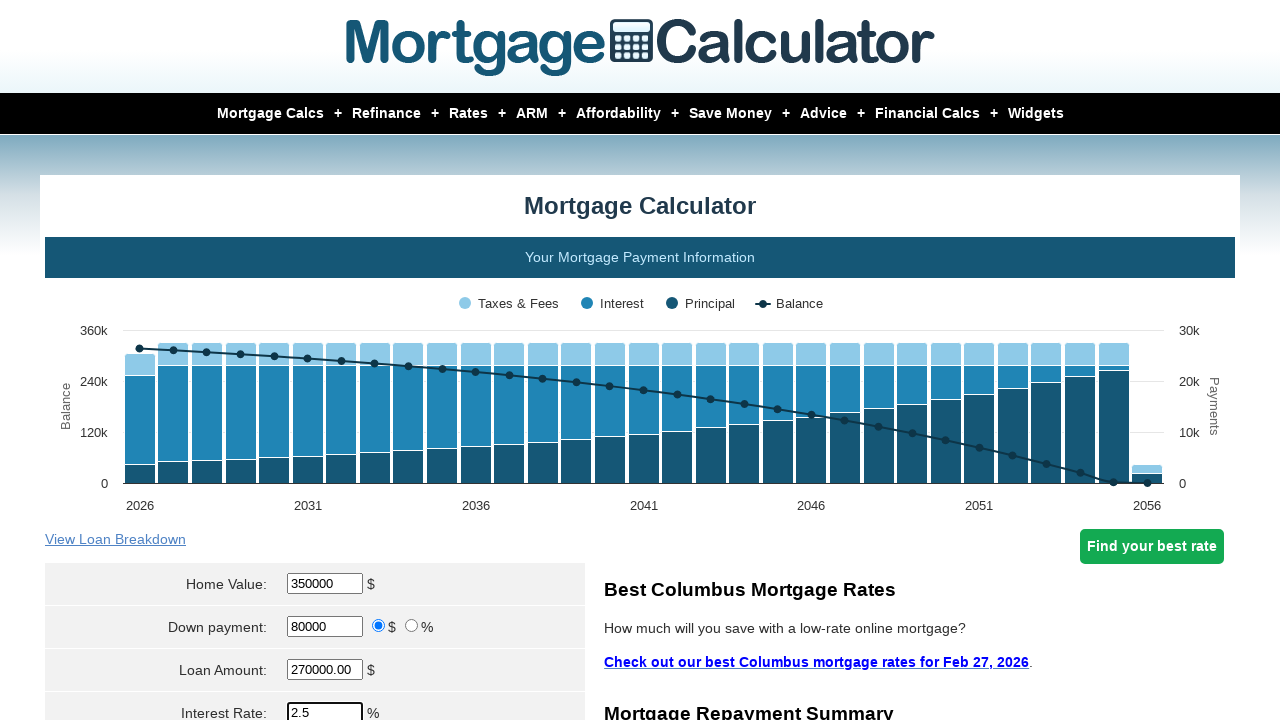

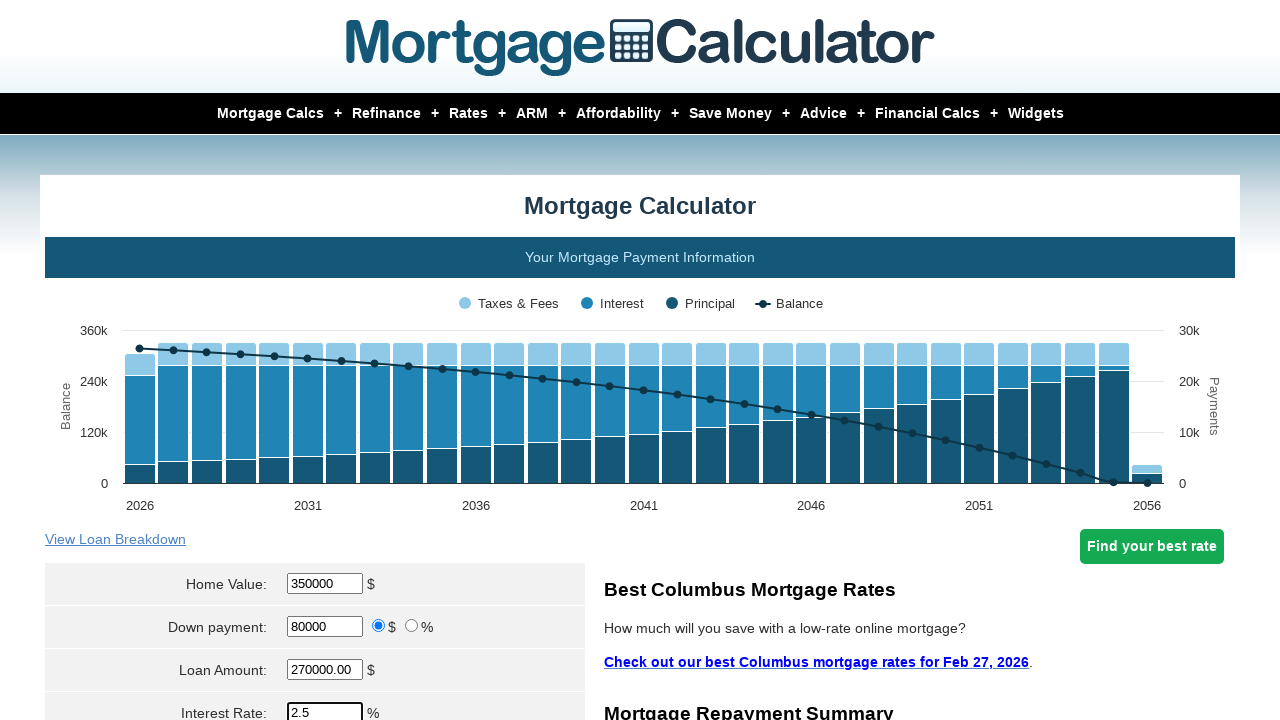